Tests a signup/contact form by filling in first name, last name, and email fields, then submitting the form.

Starting URL: https://secure-retreat-92358.herokuapp.com/

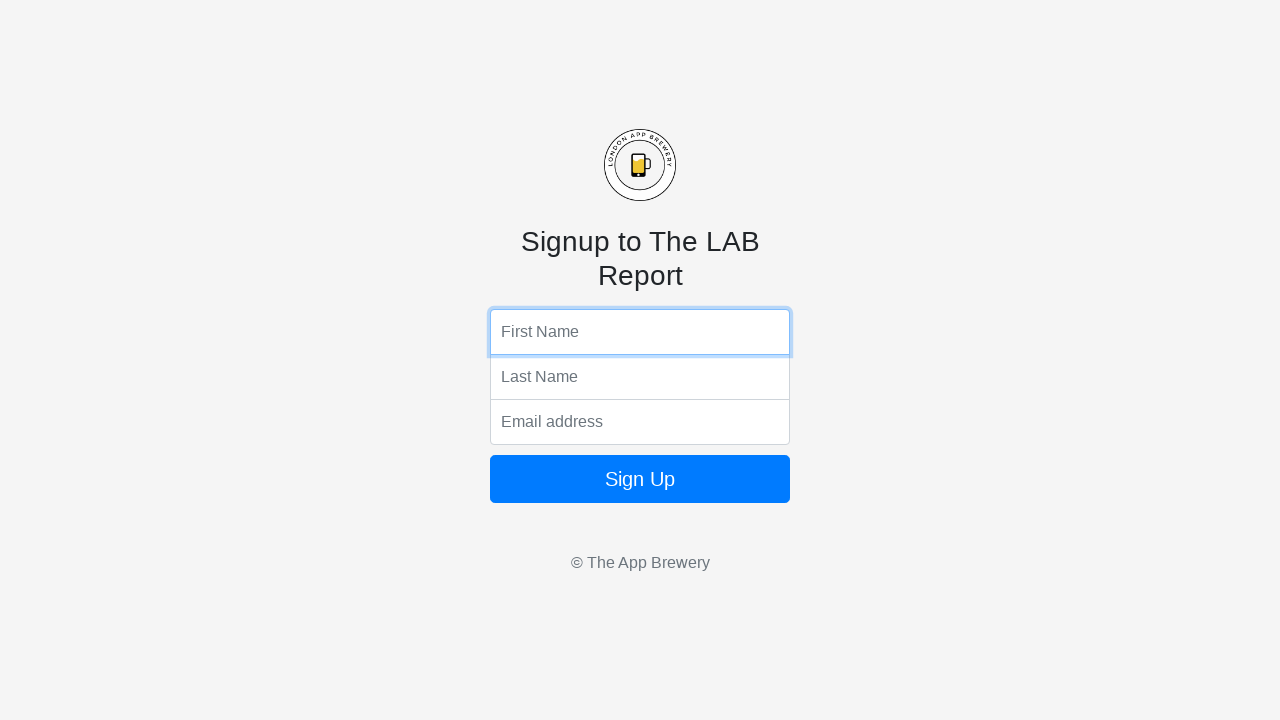

Filled first name field with 'Marcus' on input[name='fName']
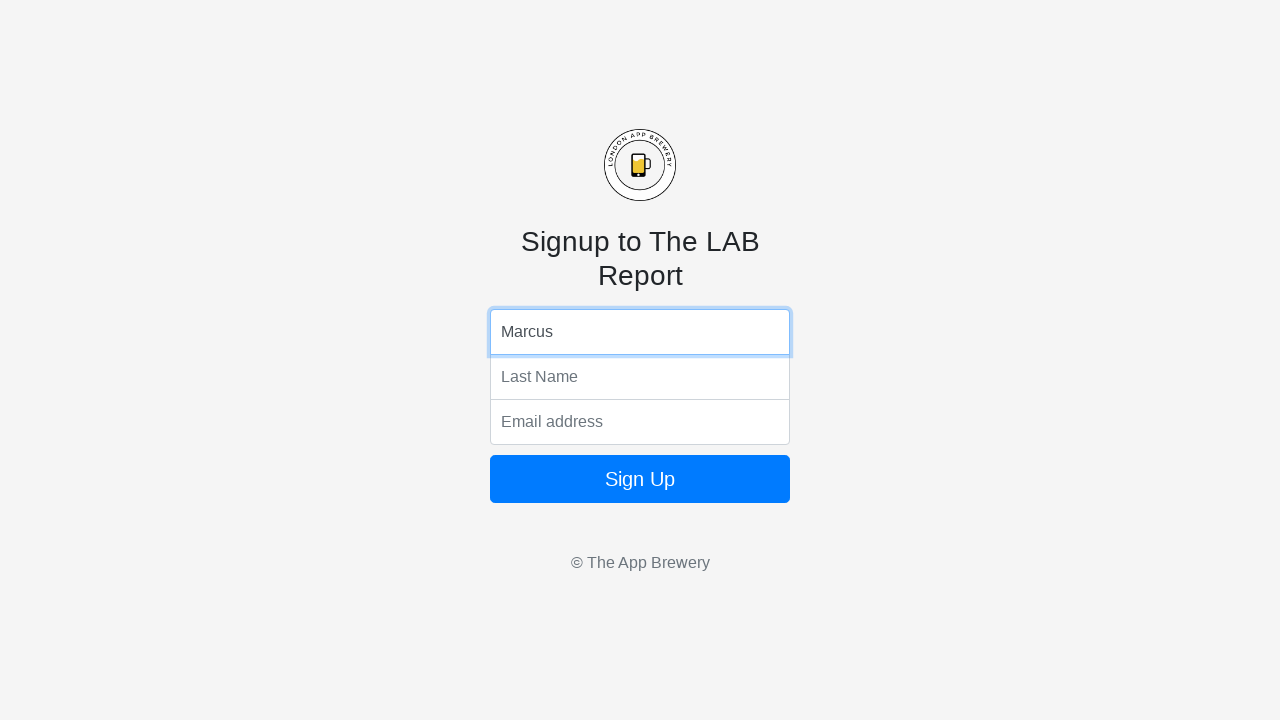

Filled last name field with 'Thompson' on input[name='lName']
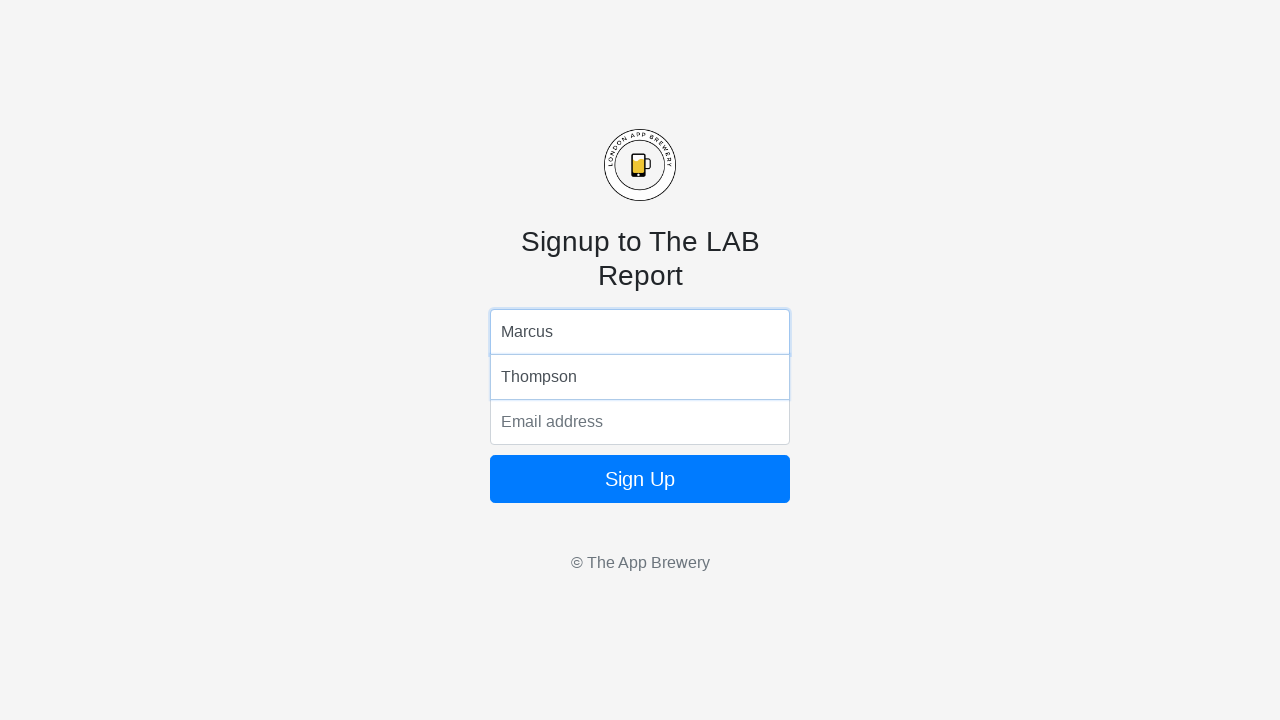

Filled email field with 'marcus.thompson@example.com' on input[name='email']
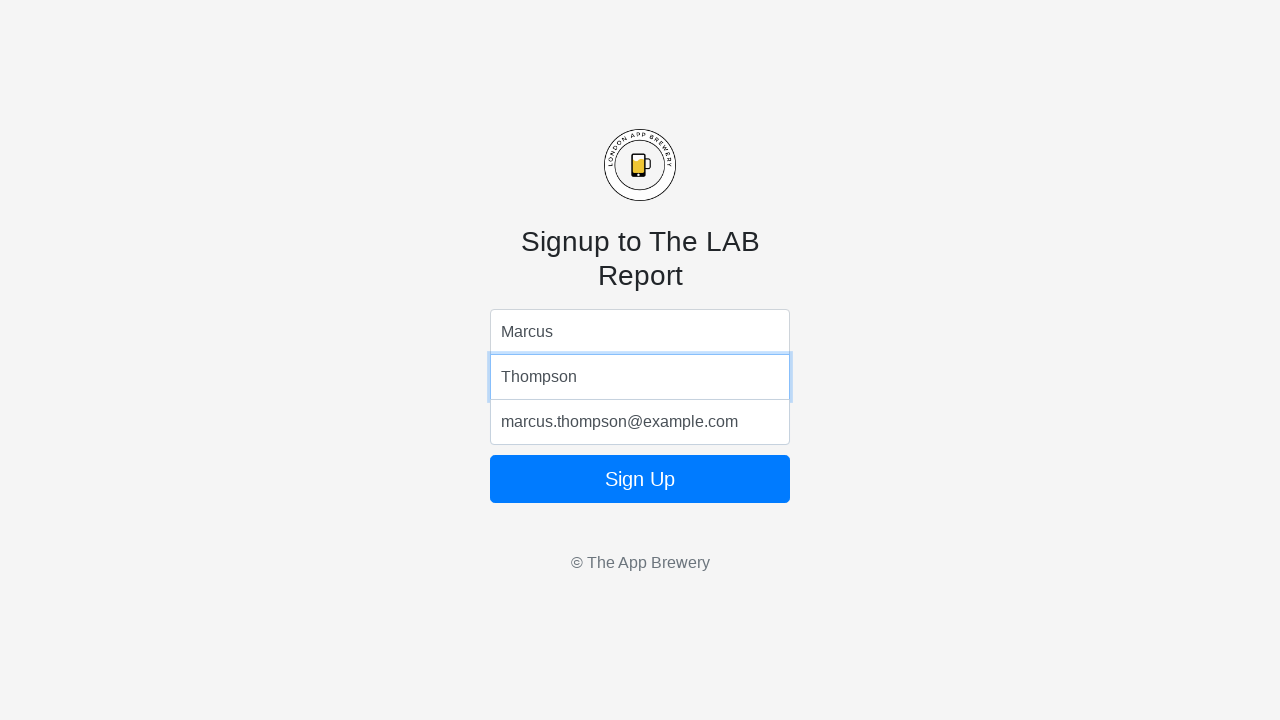

Clicked form submit button at (640, 479) on form button
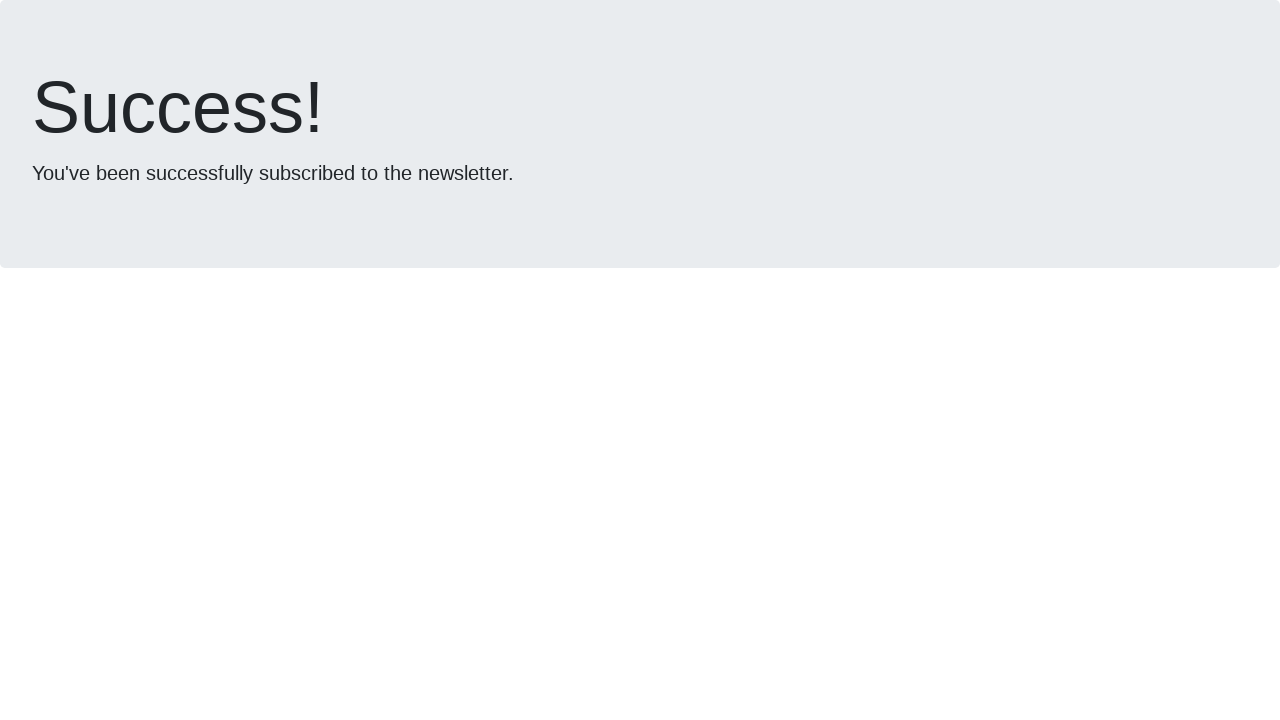

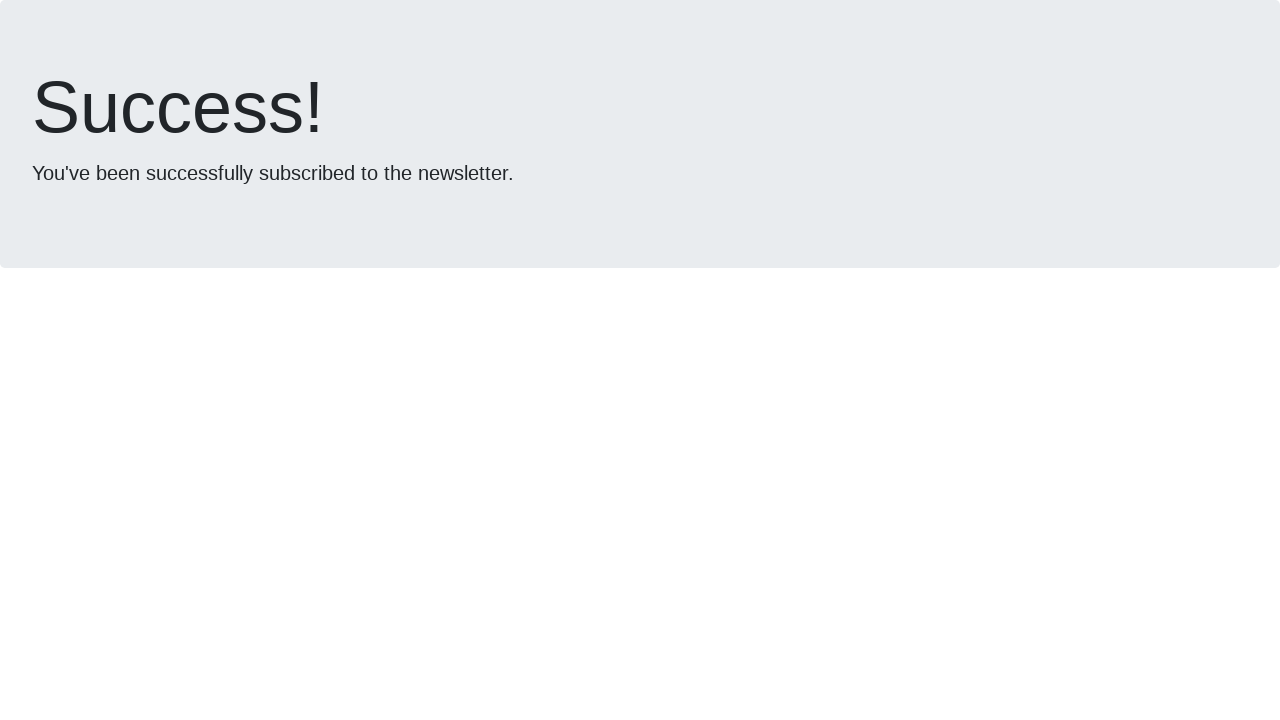